Tests multiple window handling by opening a new window, interacting with form fields in both child and parent windows, and properly switching between them

Starting URL: https://www.hyrtutorials.com/p/window-handles-practice.html

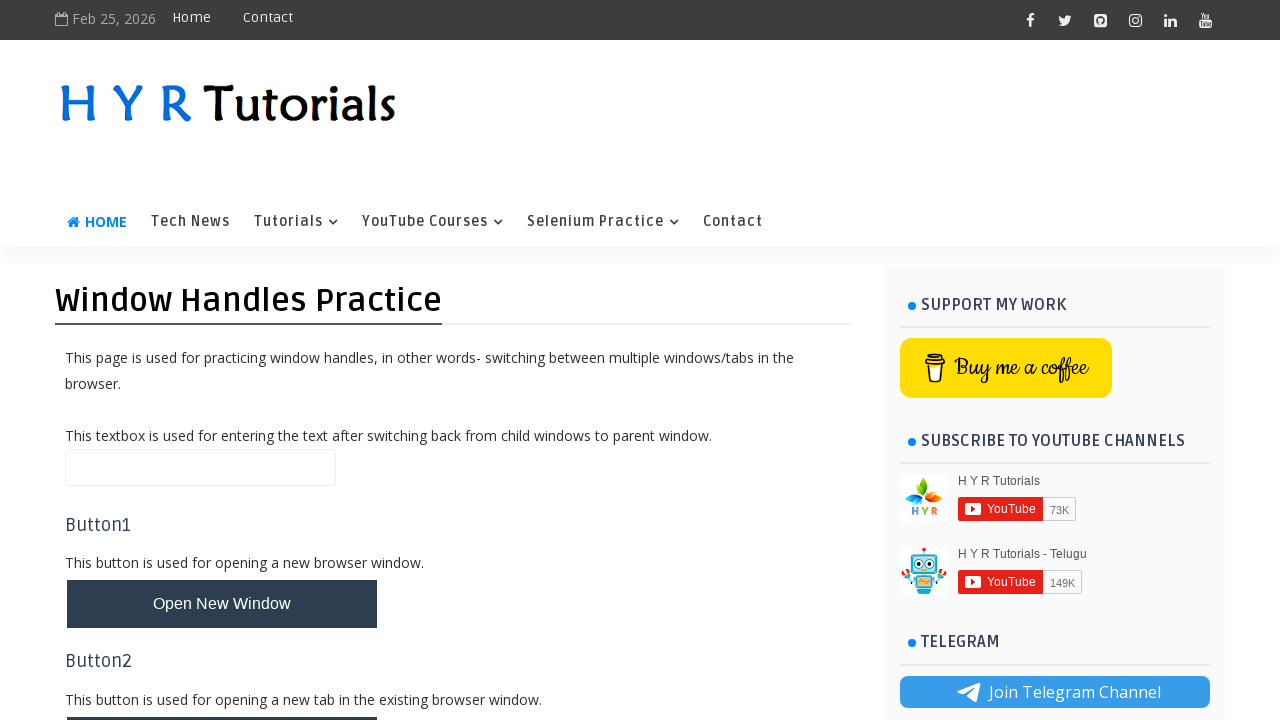

Stored current page as parent window
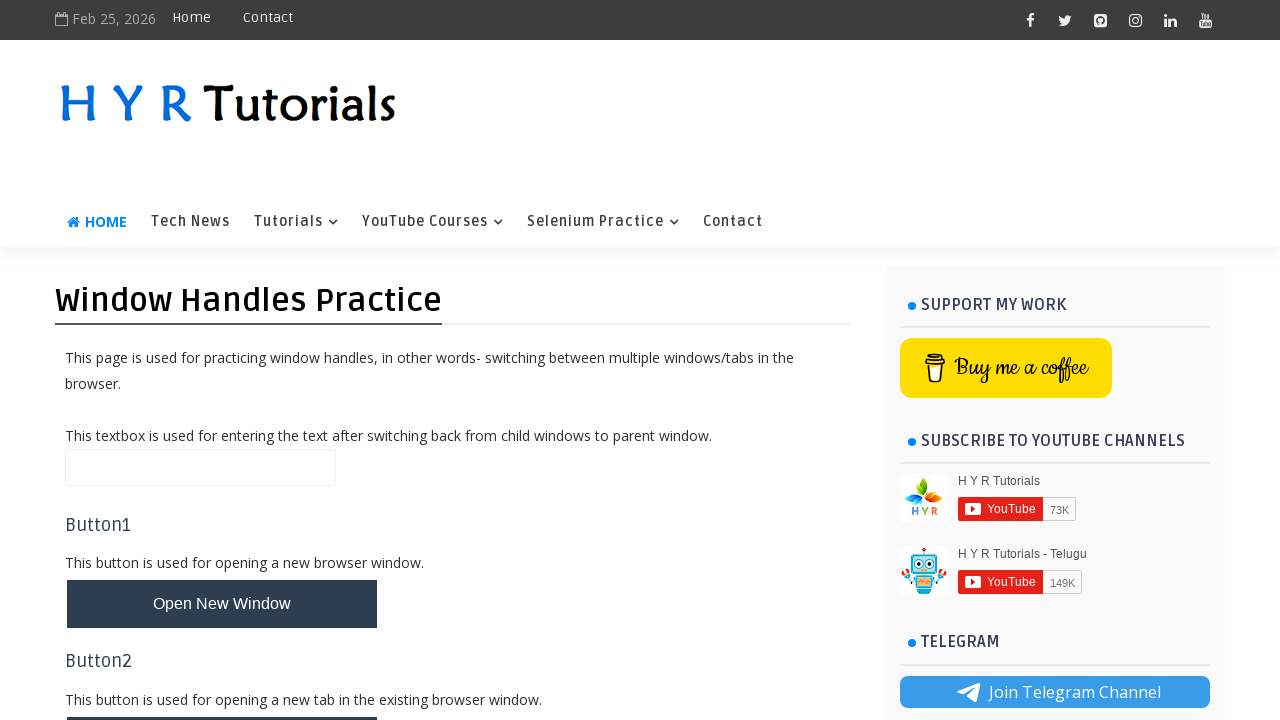

Clicked button to open new window at (222, 604) on #newWindowBtn
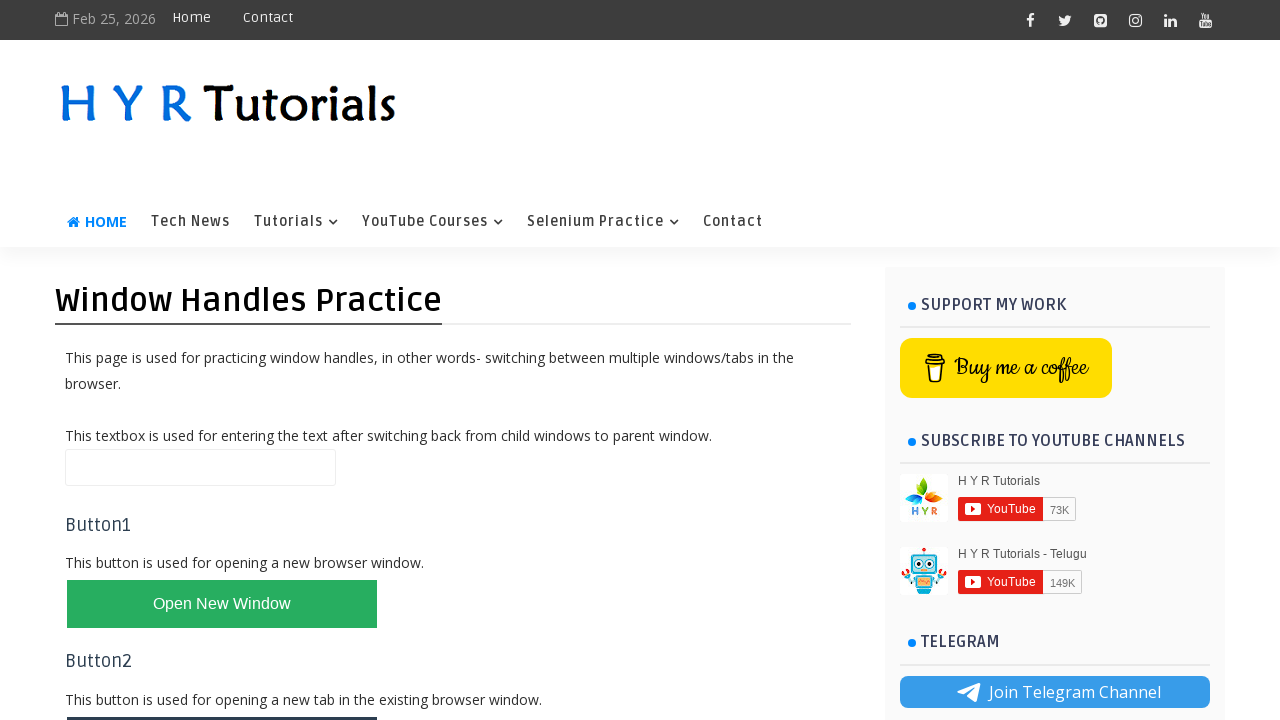

New child window opened and captured
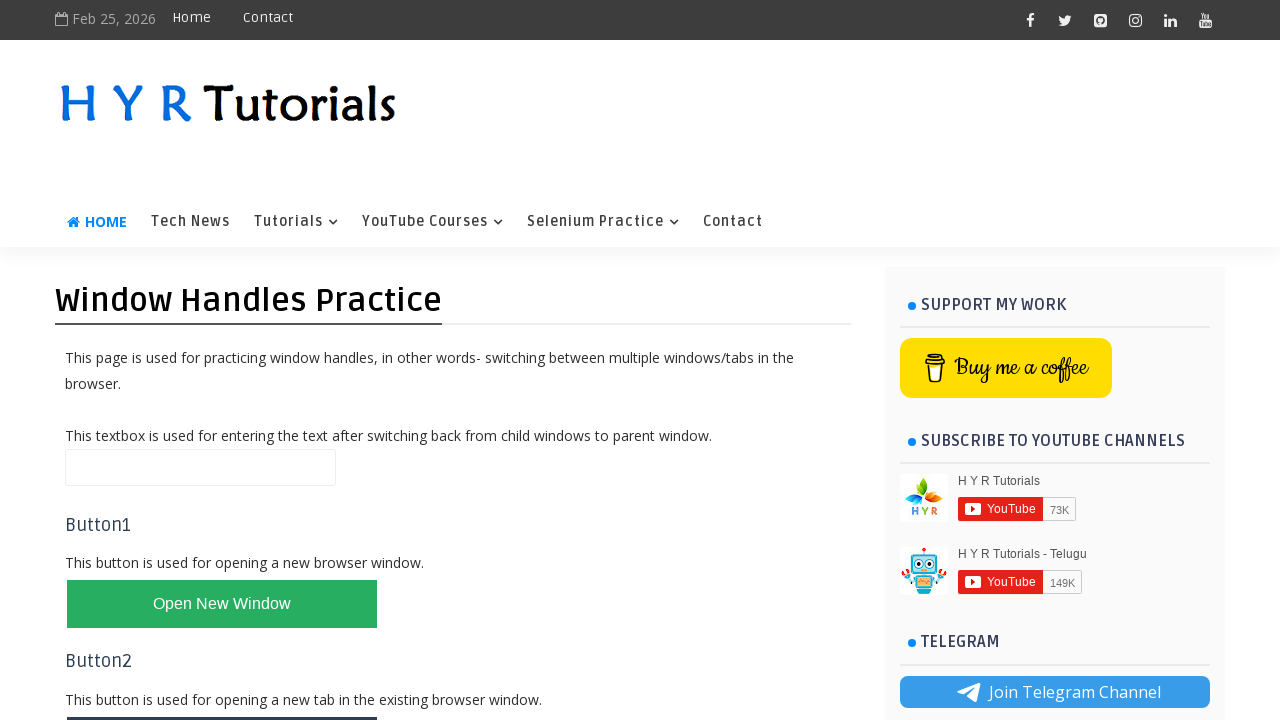

Child window page loaded completely
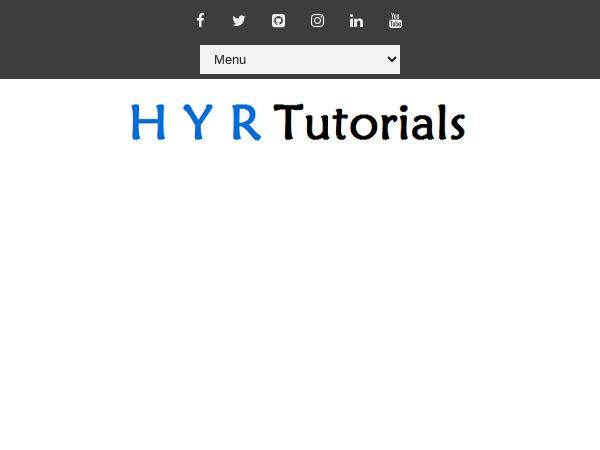

Filled firstName field in child window with 'All is well' on #firstName
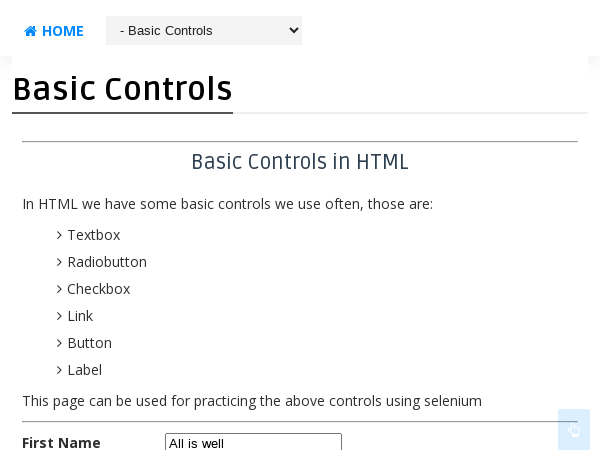

Closed child window
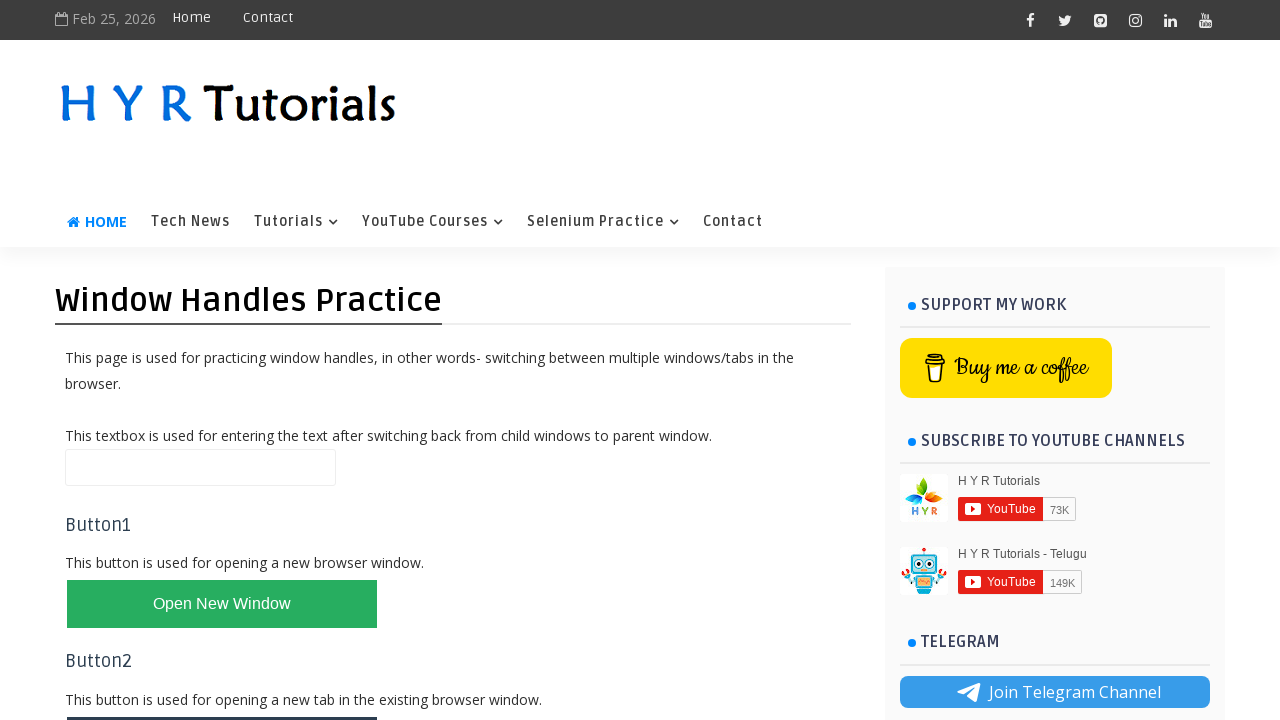

Filled name field in parent window with 'ok tested' on #name
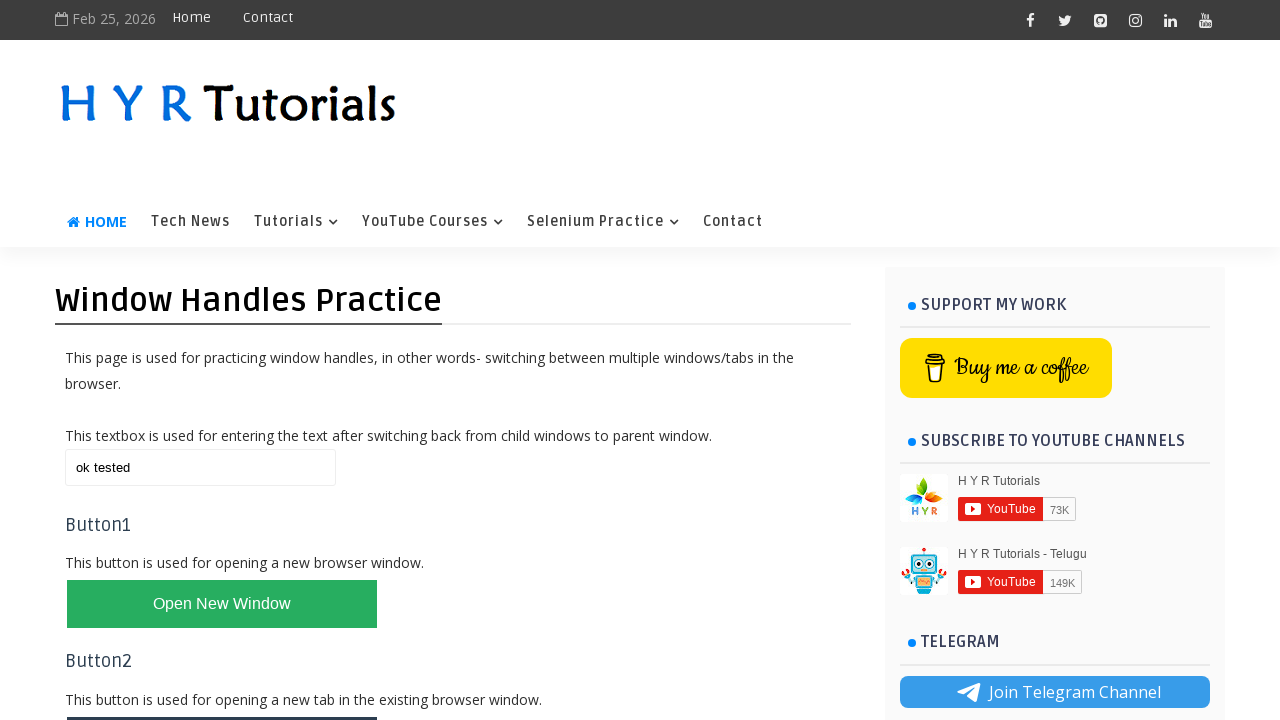

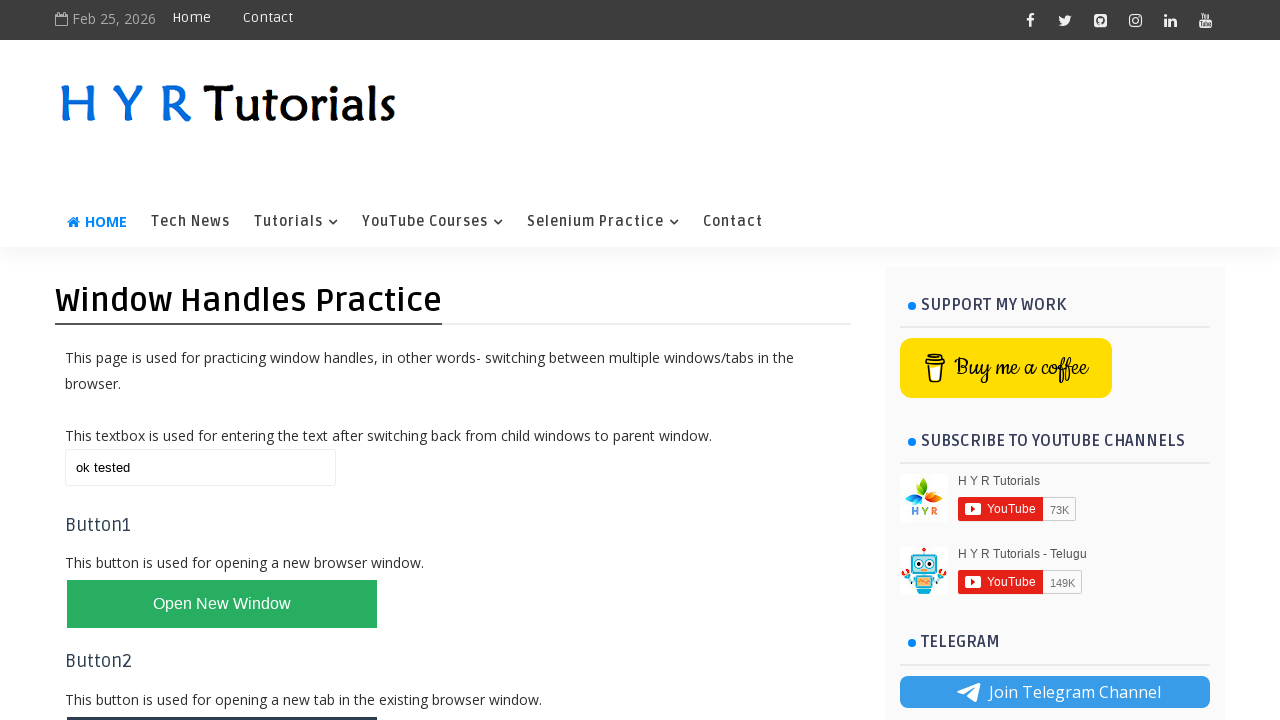